Tests that entered text is trimmed when editing a todo item.

Starting URL: https://demo.playwright.dev/todomvc

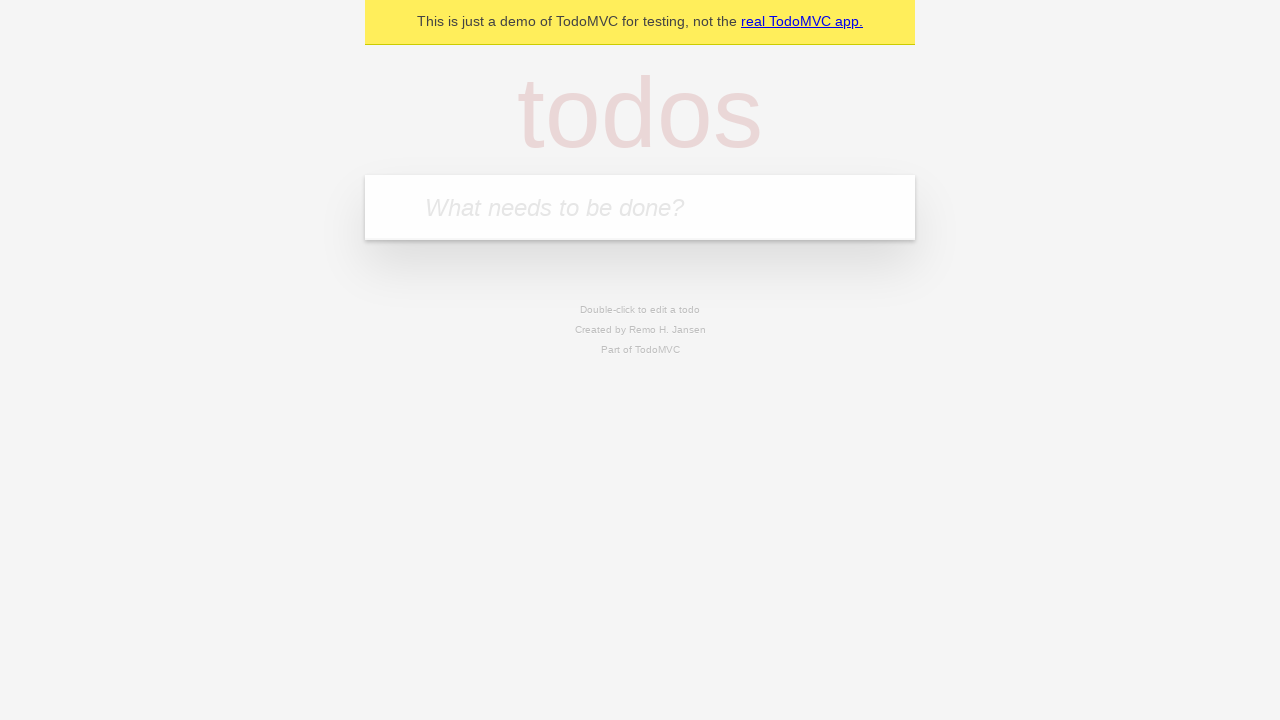

Filled todo input with 'buy some cheese' on internal:attr=[placeholder="What needs to be done?"i]
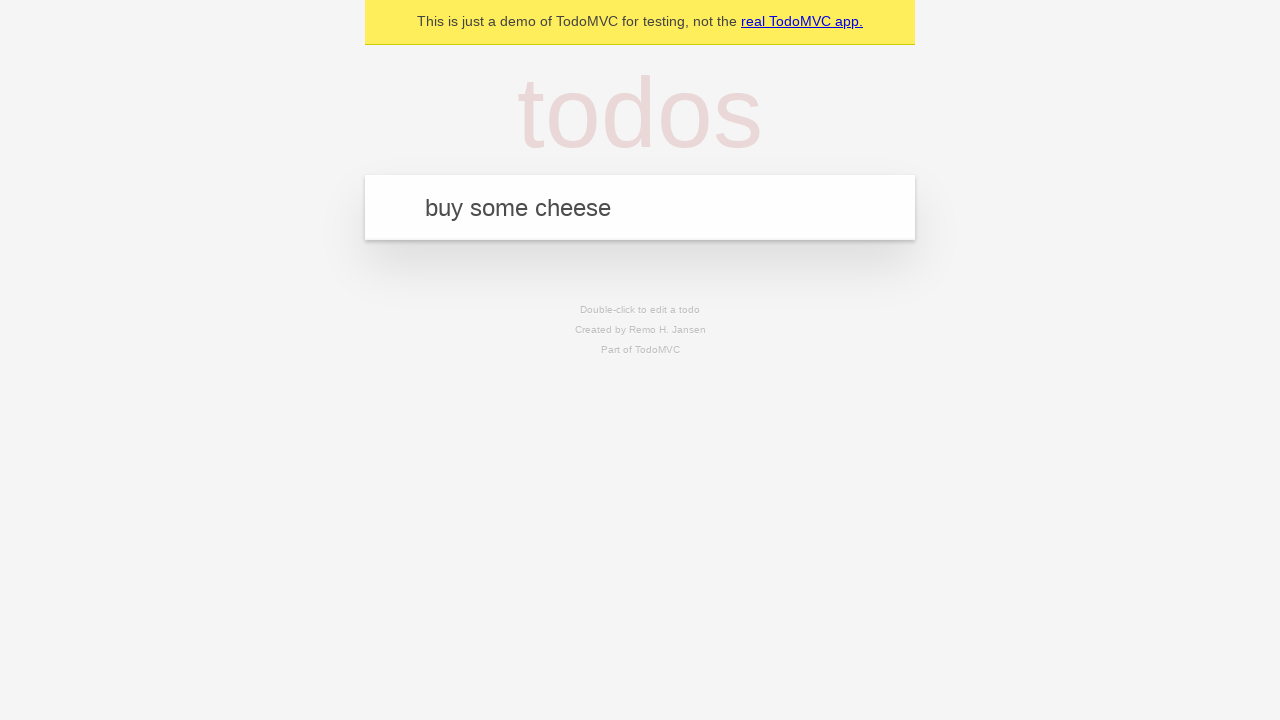

Pressed Enter to create first todo item on internal:attr=[placeholder="What needs to be done?"i]
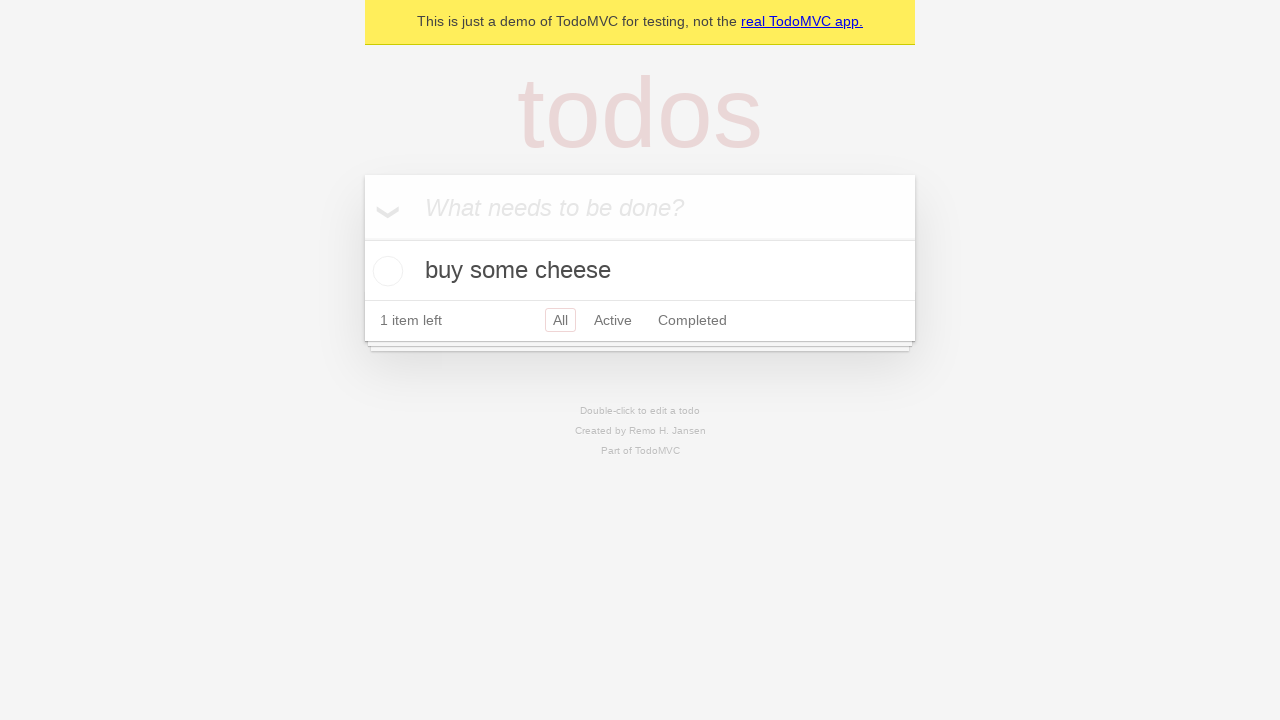

Filled todo input with 'feed the cat' on internal:attr=[placeholder="What needs to be done?"i]
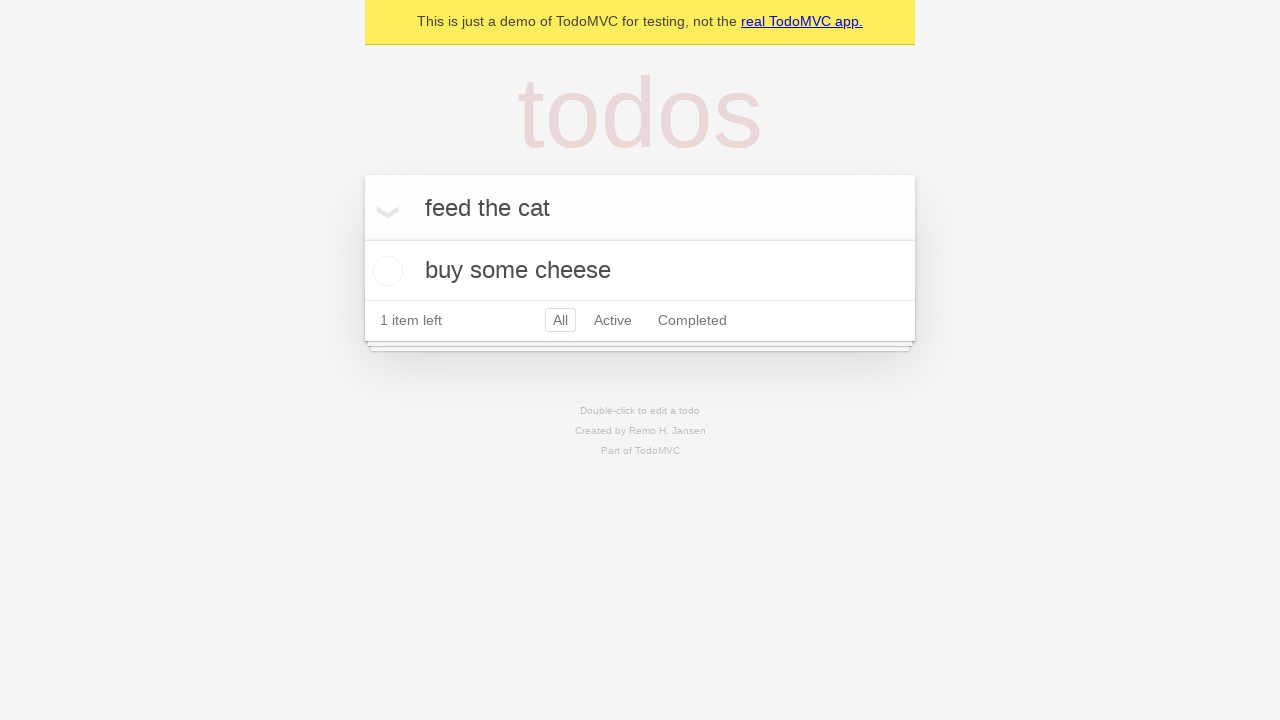

Pressed Enter to create second todo item on internal:attr=[placeholder="What needs to be done?"i]
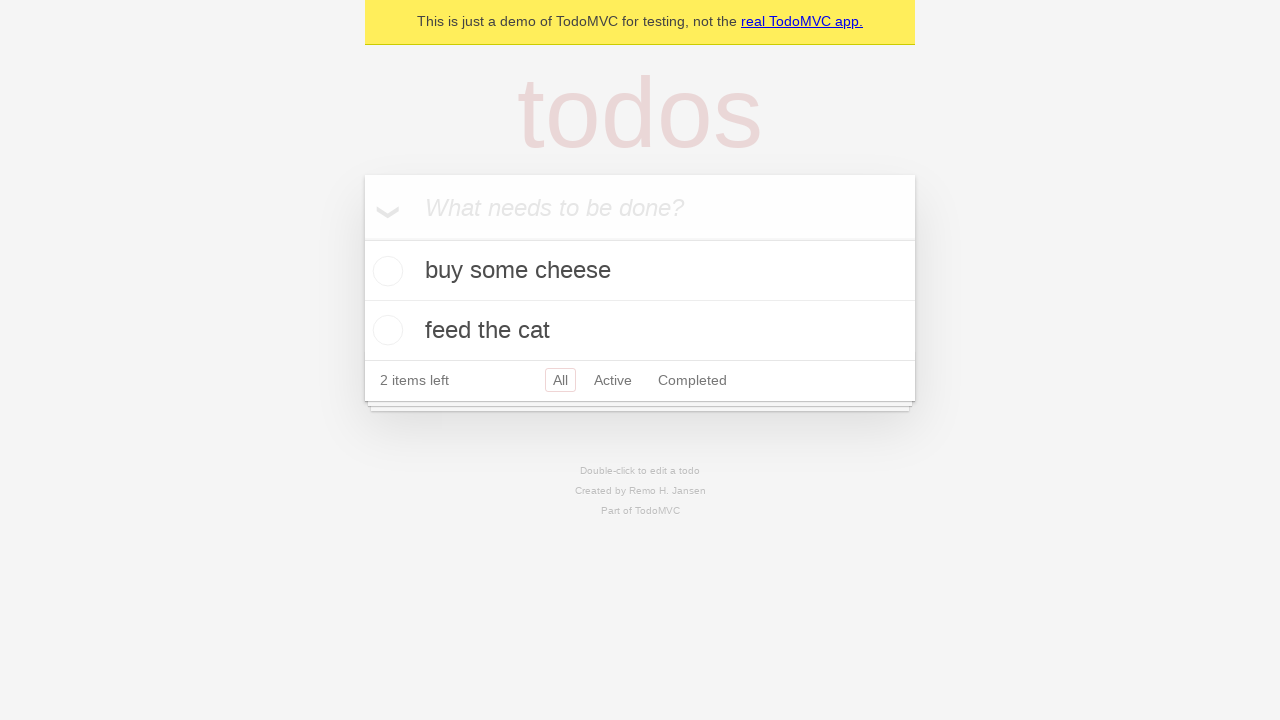

Filled todo input with 'book a doctors appointment' on internal:attr=[placeholder="What needs to be done?"i]
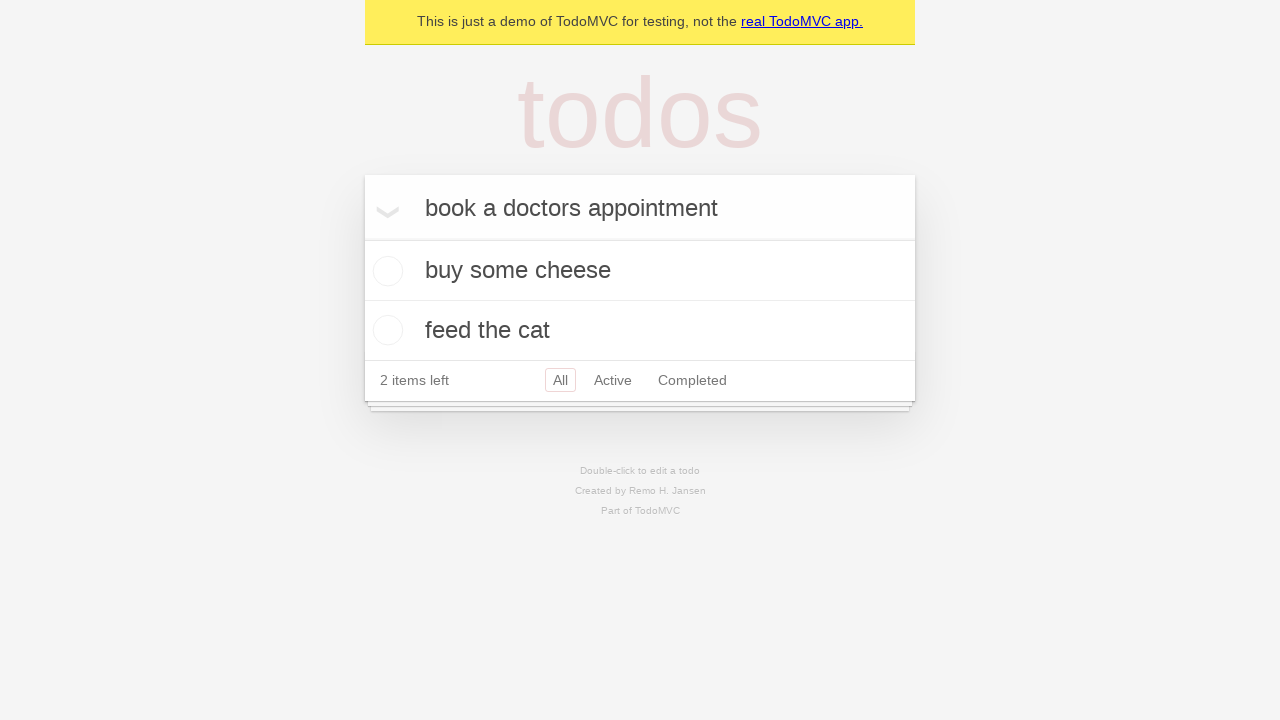

Pressed Enter to create third todo item on internal:attr=[placeholder="What needs to be done?"i]
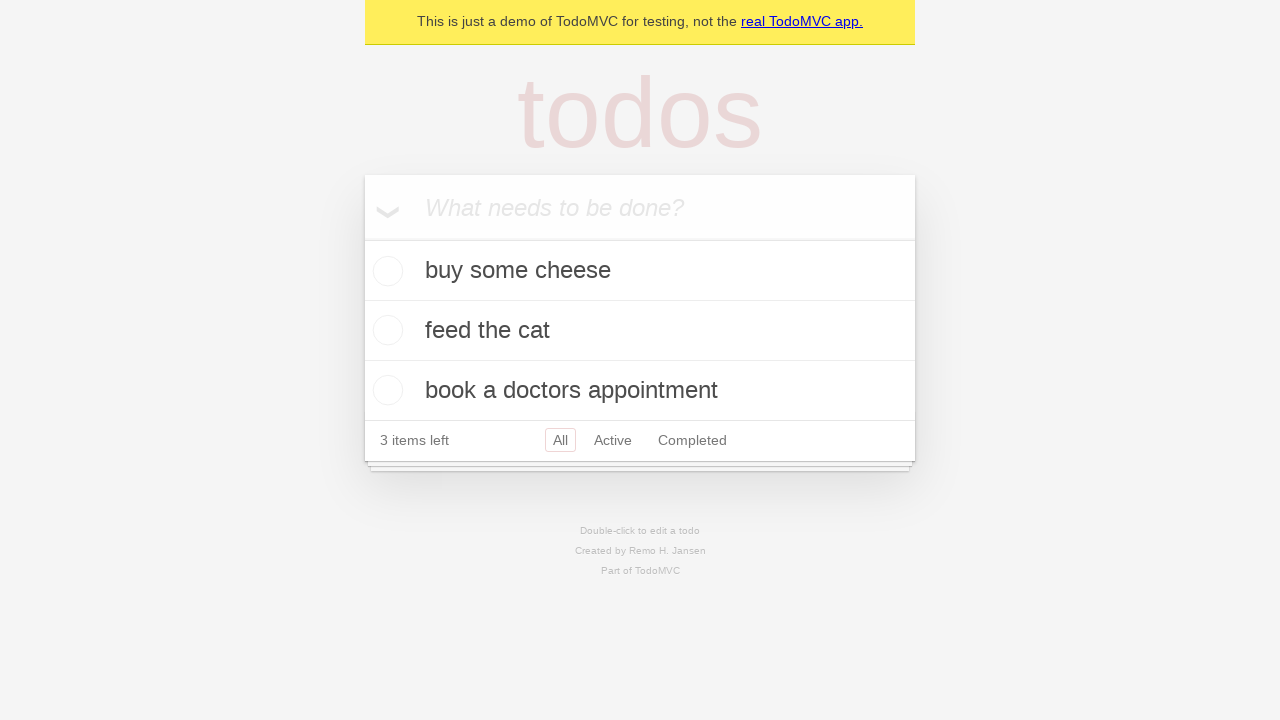

Double-clicked second todo item to enter edit mode at (640, 331) on internal:testid=[data-testid="todo-item"s] >> nth=1
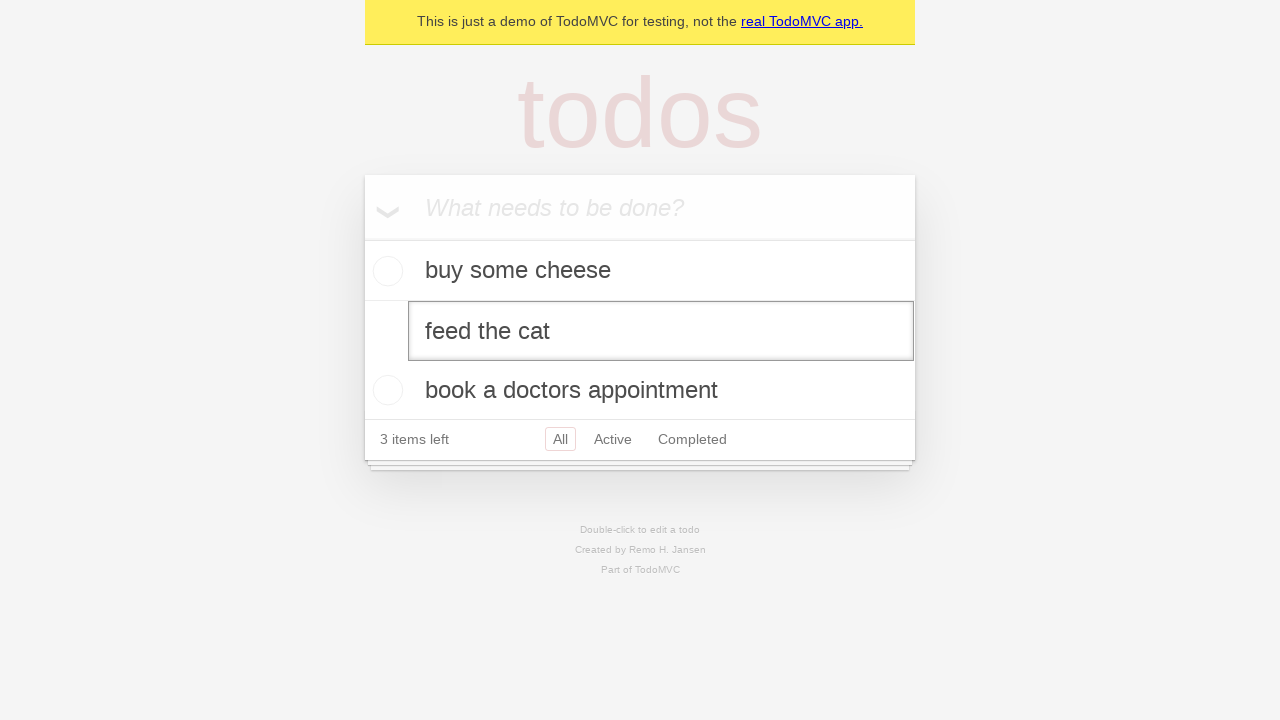

Filled edit textbox with text containing leading and trailing whitespace on internal:testid=[data-testid="todo-item"s] >> nth=1 >> internal:role=textbox[nam
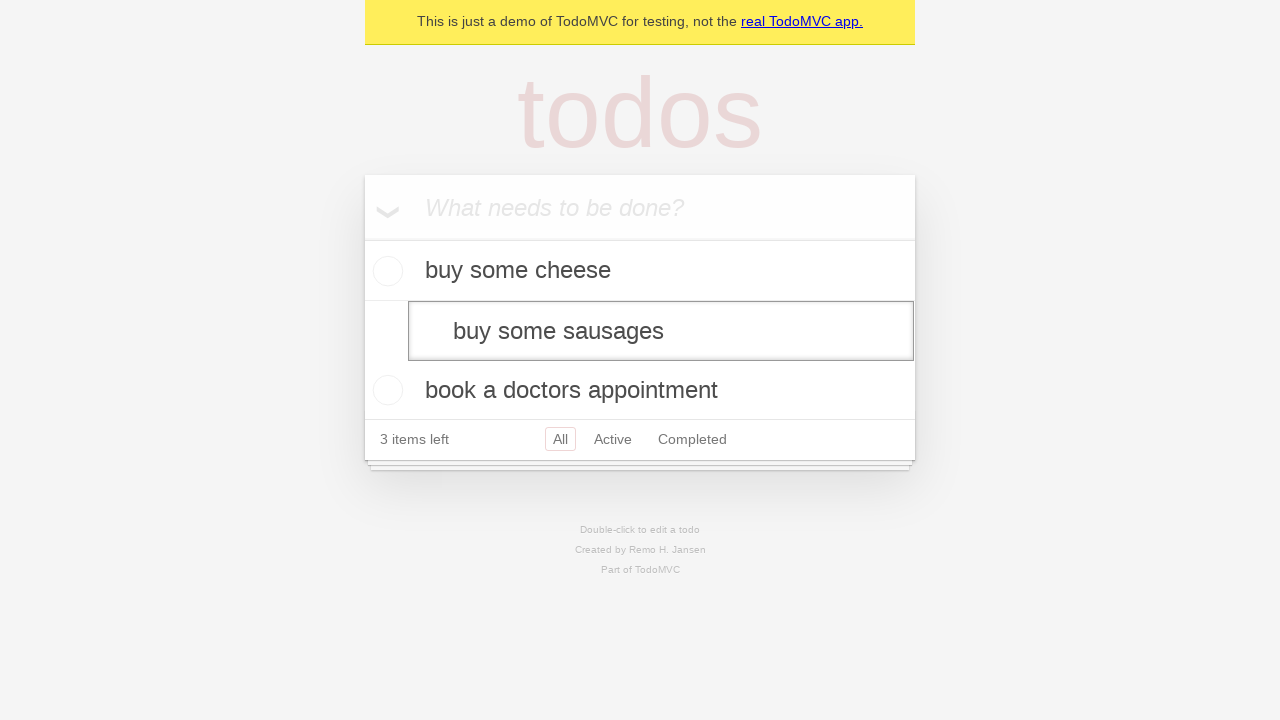

Pressed Enter to save edited todo item with trimmed text on internal:testid=[data-testid="todo-item"s] >> nth=1 >> internal:role=textbox[nam
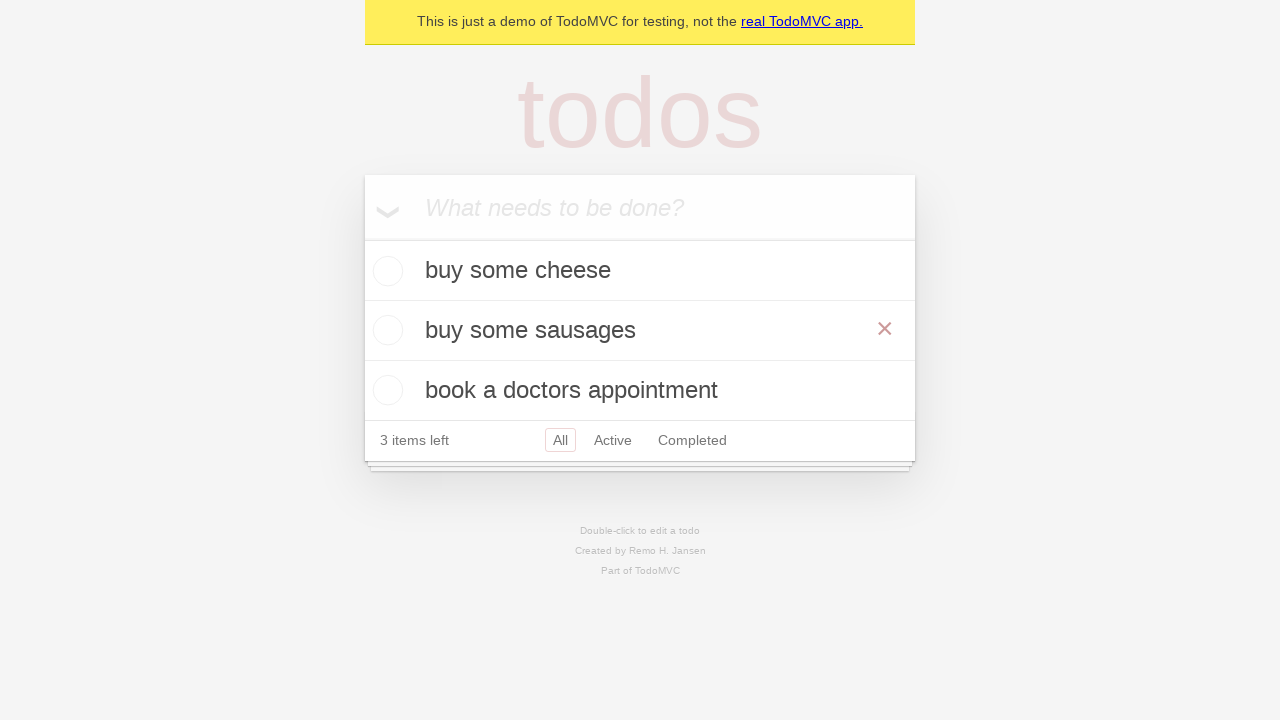

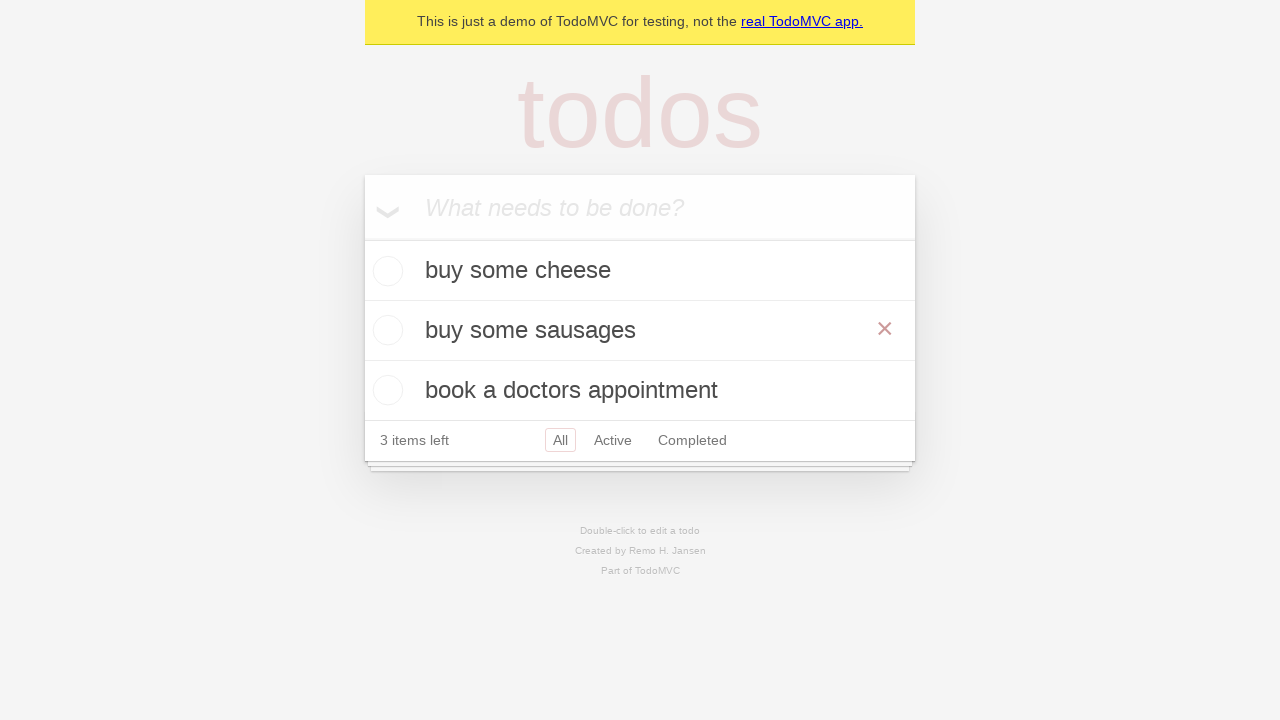